Tests A/B test opt-out functionality by verifying the page shows A/B test content, then adding an opt-out cookie and confirming the page changes to show "No A/B Test"

Starting URL: http://the-internet.herokuapp.com/abtest

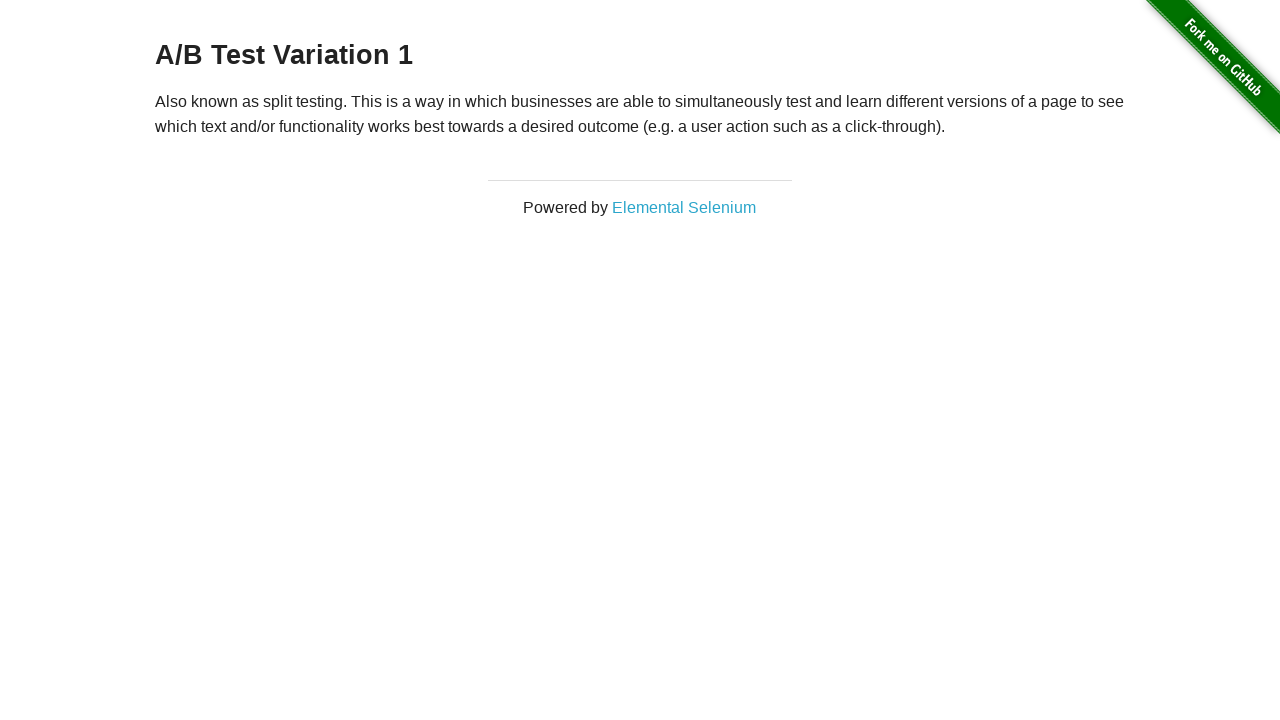

Retrieved initial heading text to verify A/B test variation
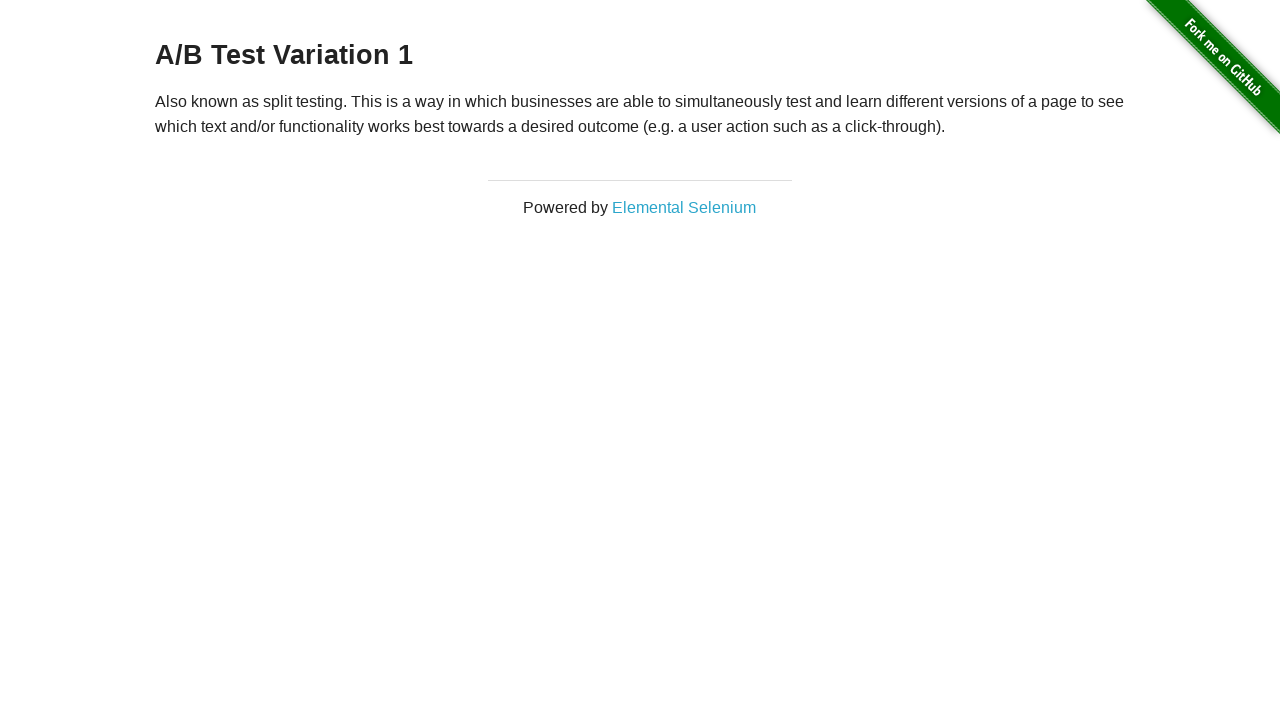

Verified heading shows either 'A/B Test Variation 1' or 'A/B Test Control'
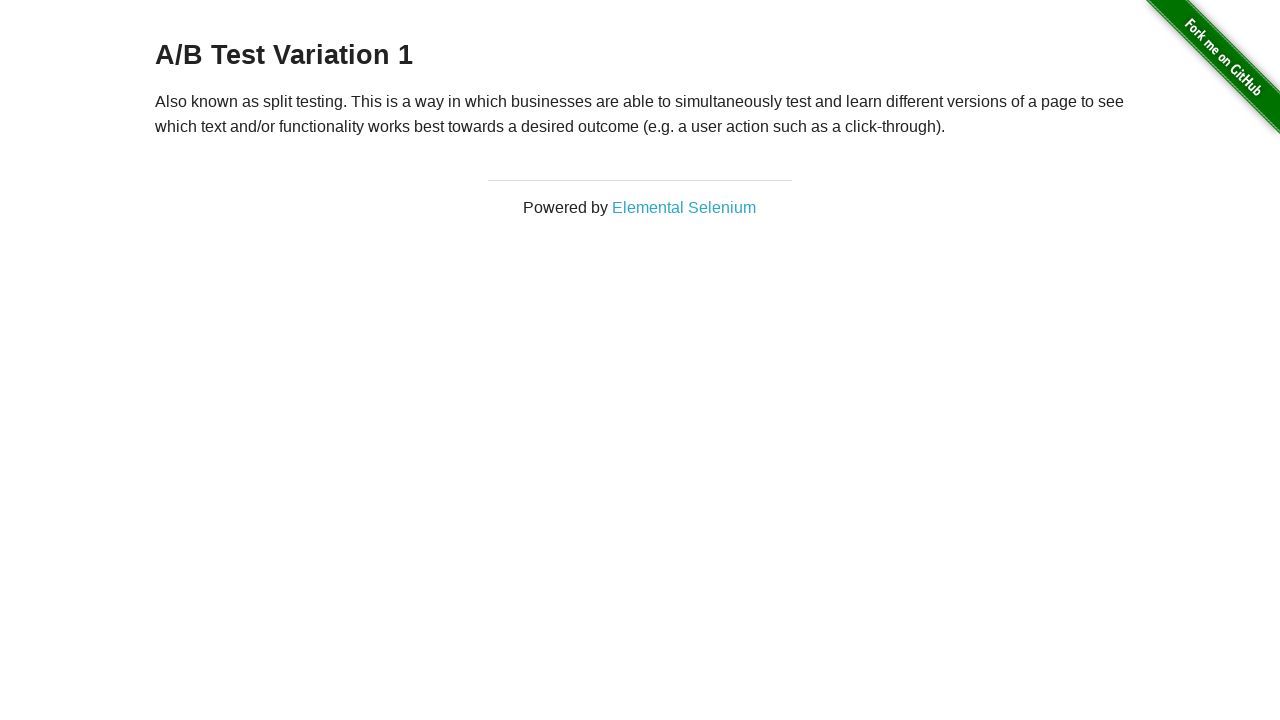

Added optimizelyOptOut cookie with value 'true'
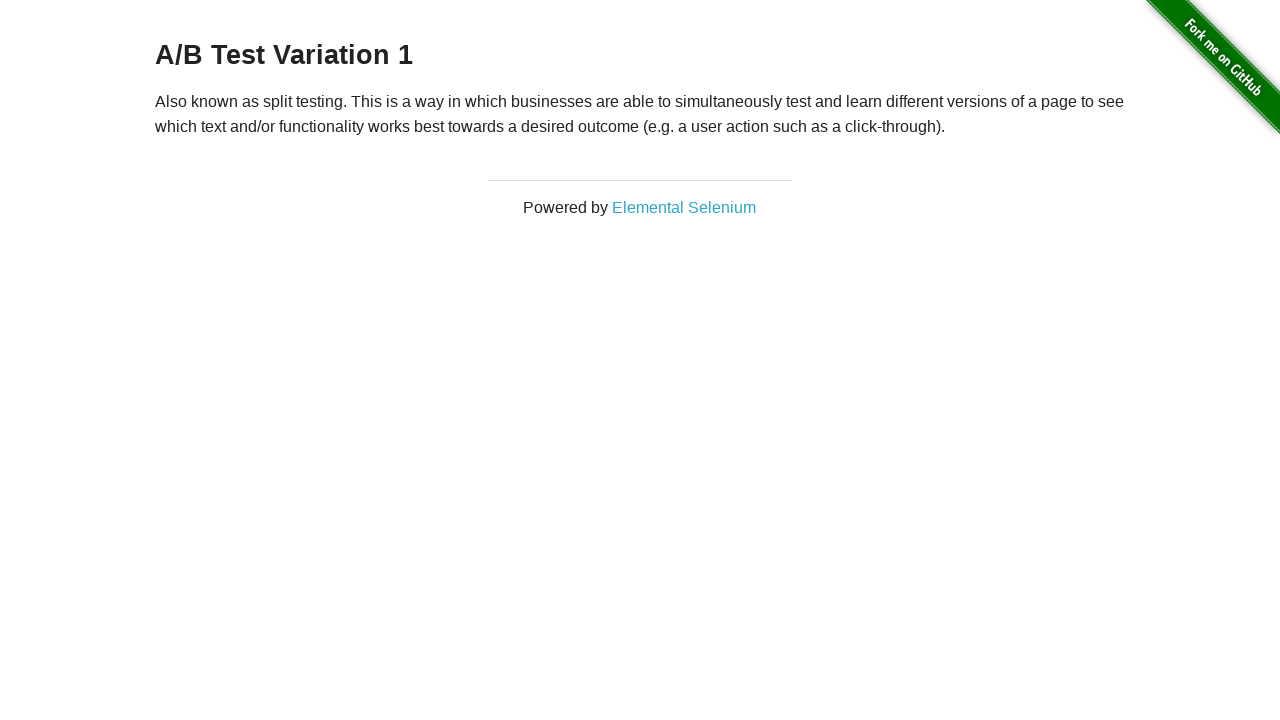

Reloaded the page to apply the opt-out cookie
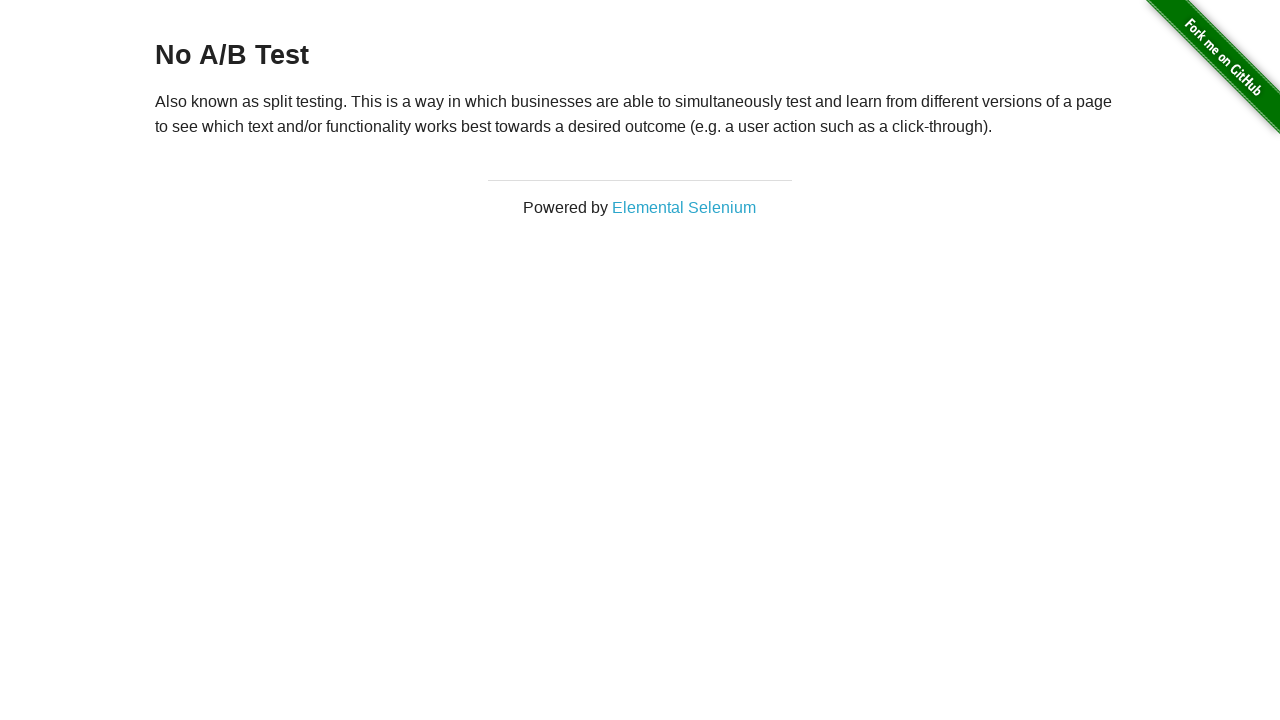

Retrieved heading text after page reload to verify opt-out state
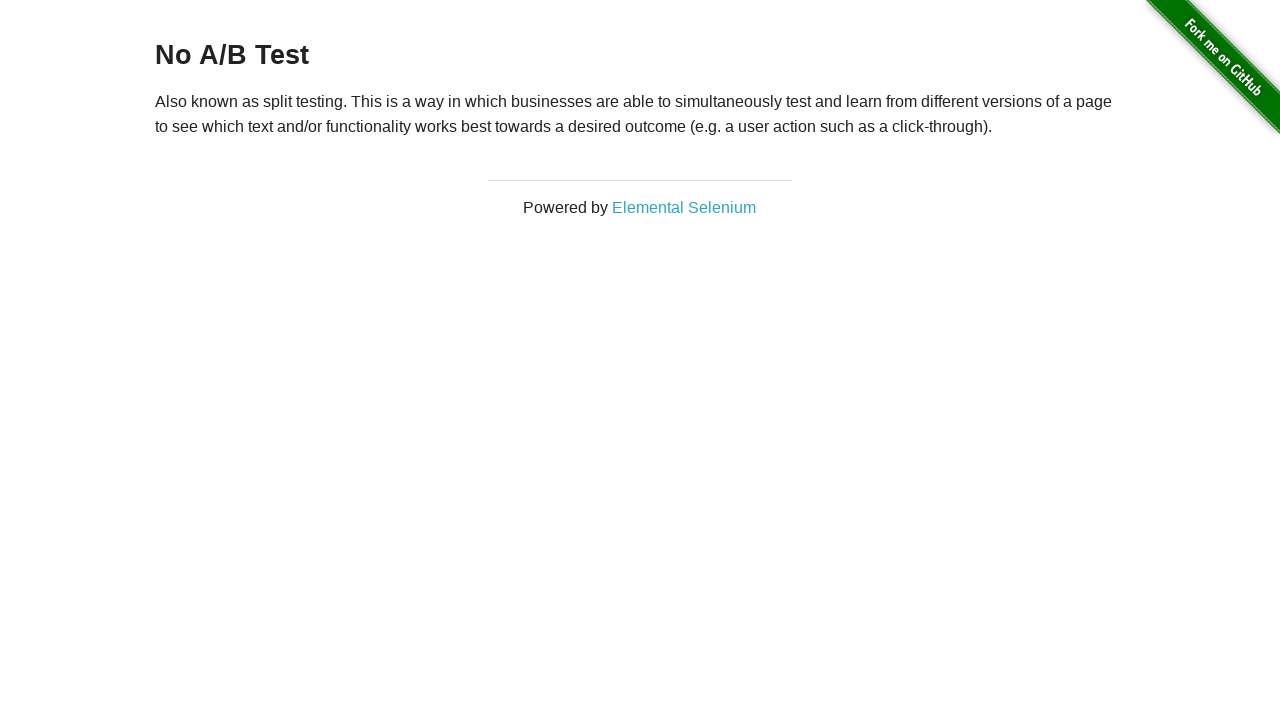

Verified heading shows 'No A/B Test' confirming opt-out cookie worked
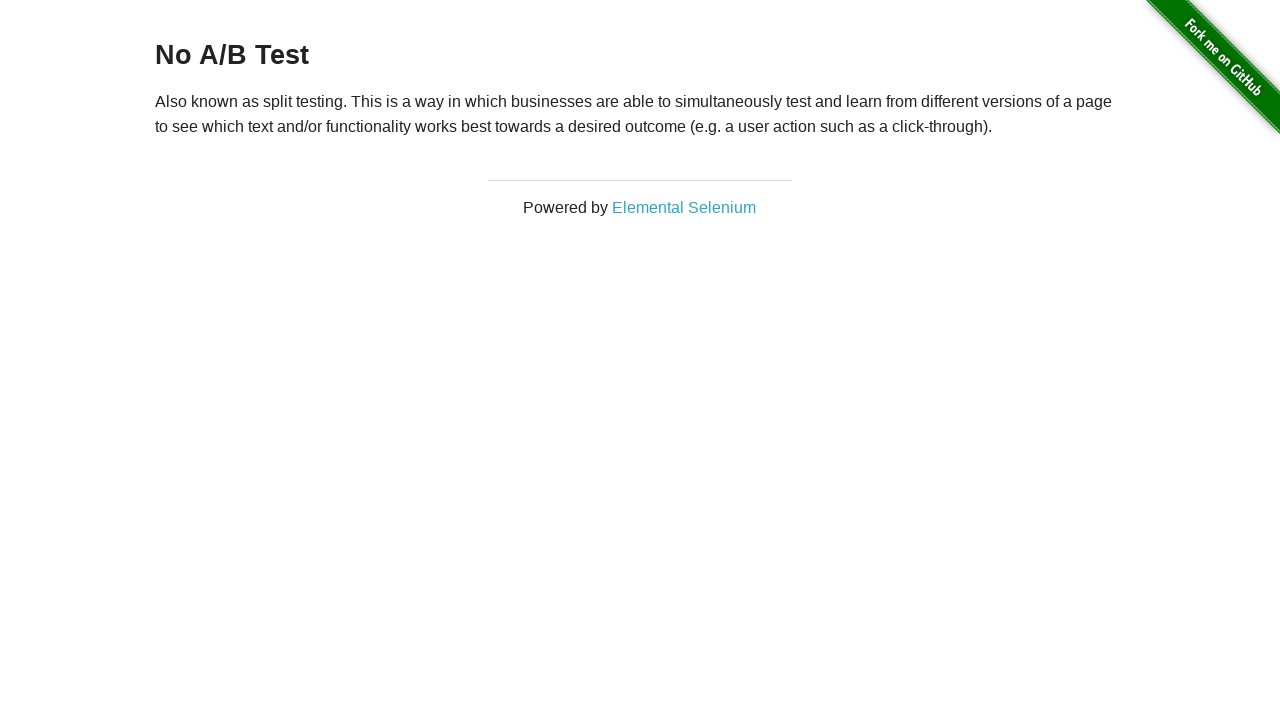

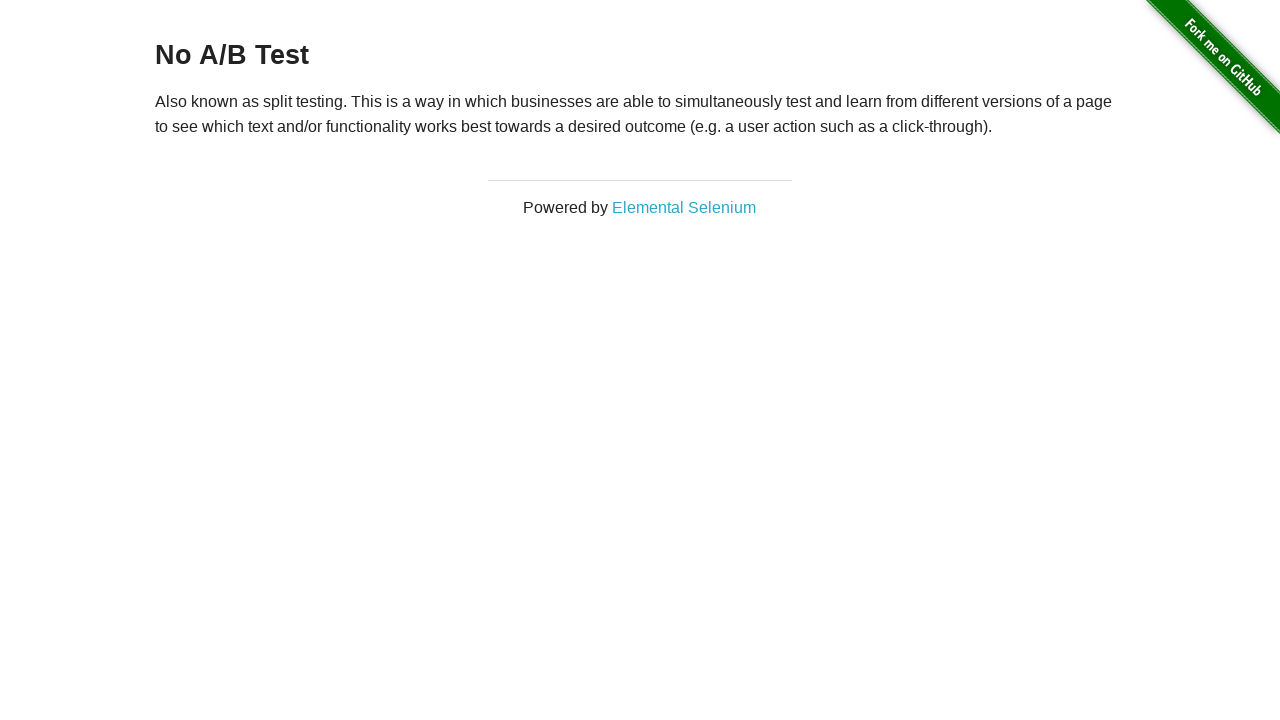